Simple test that navigates to the KeyBooks.ro website and verifies the page loads successfully

Starting URL: https://keybooks.ro/

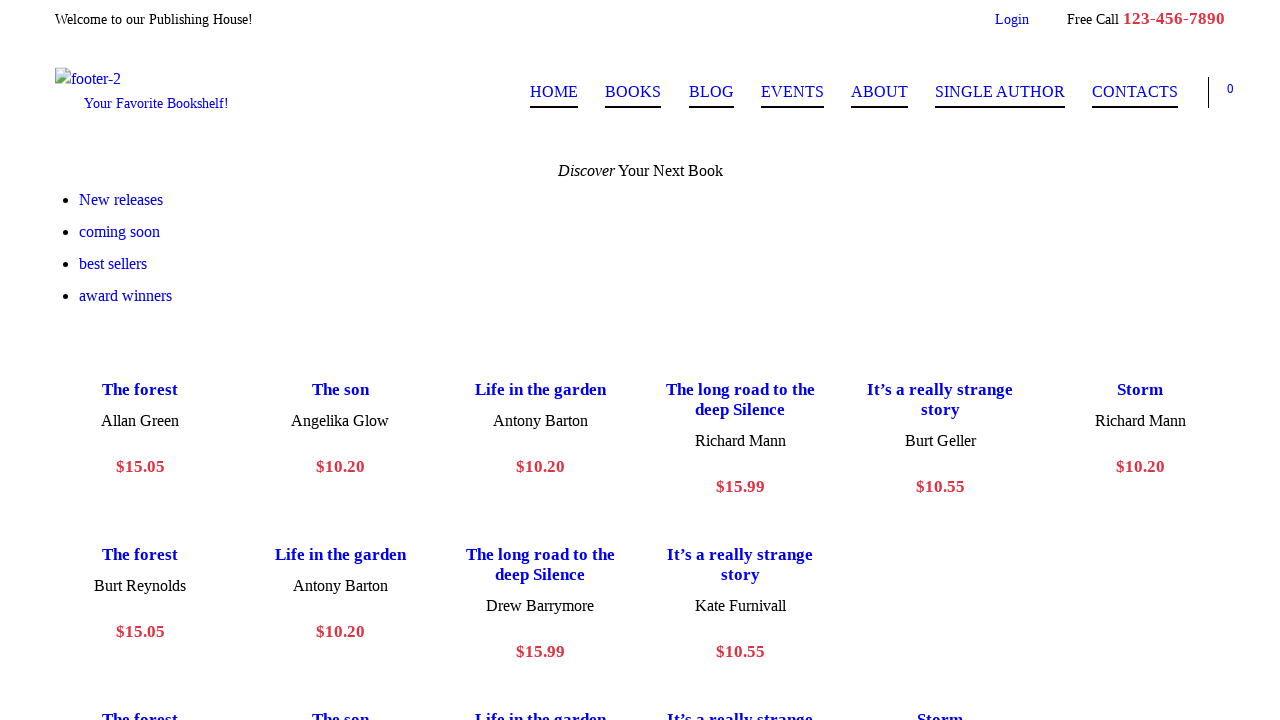

Navigated to KeyBooks.ro website
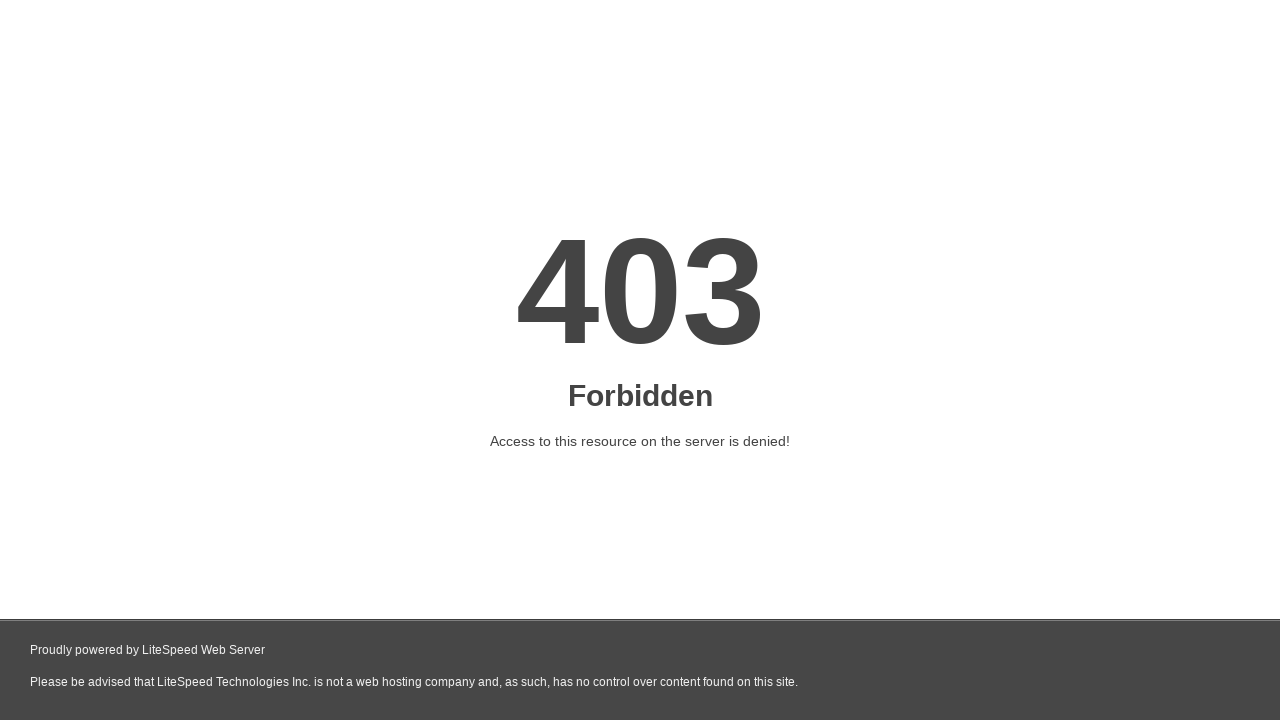

Page DOM content fully loaded
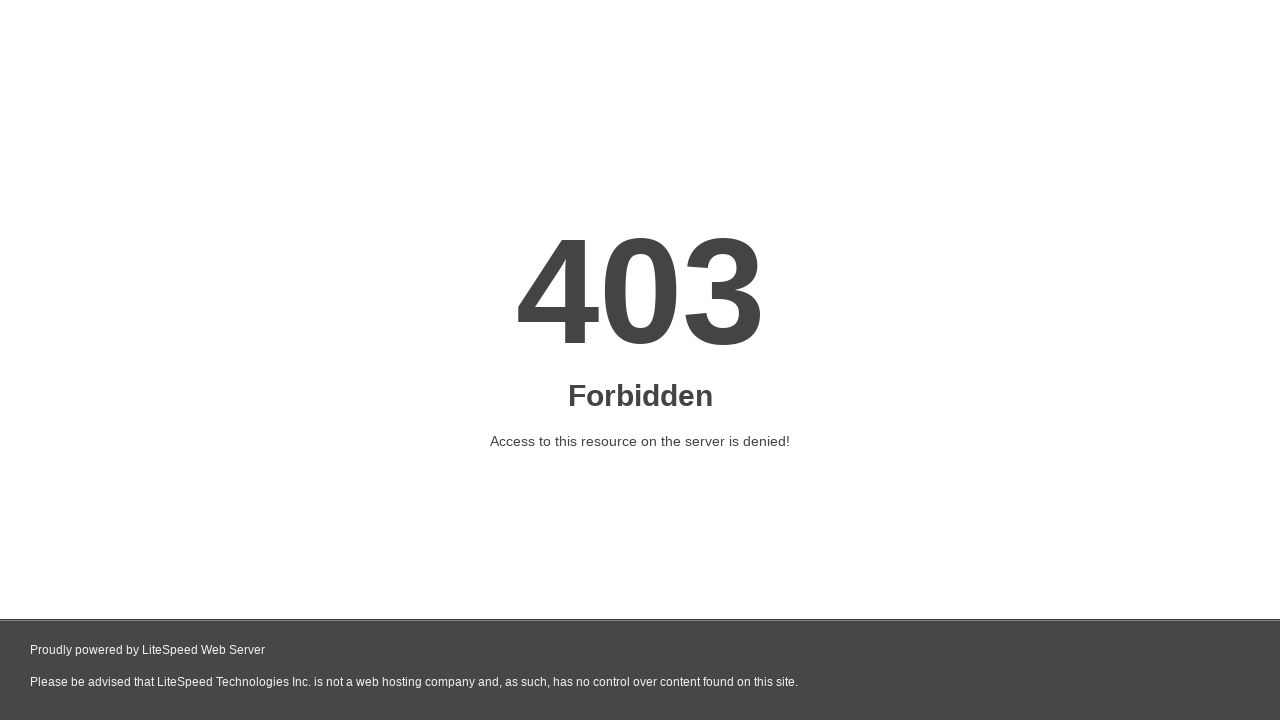

Verified page URL is correct
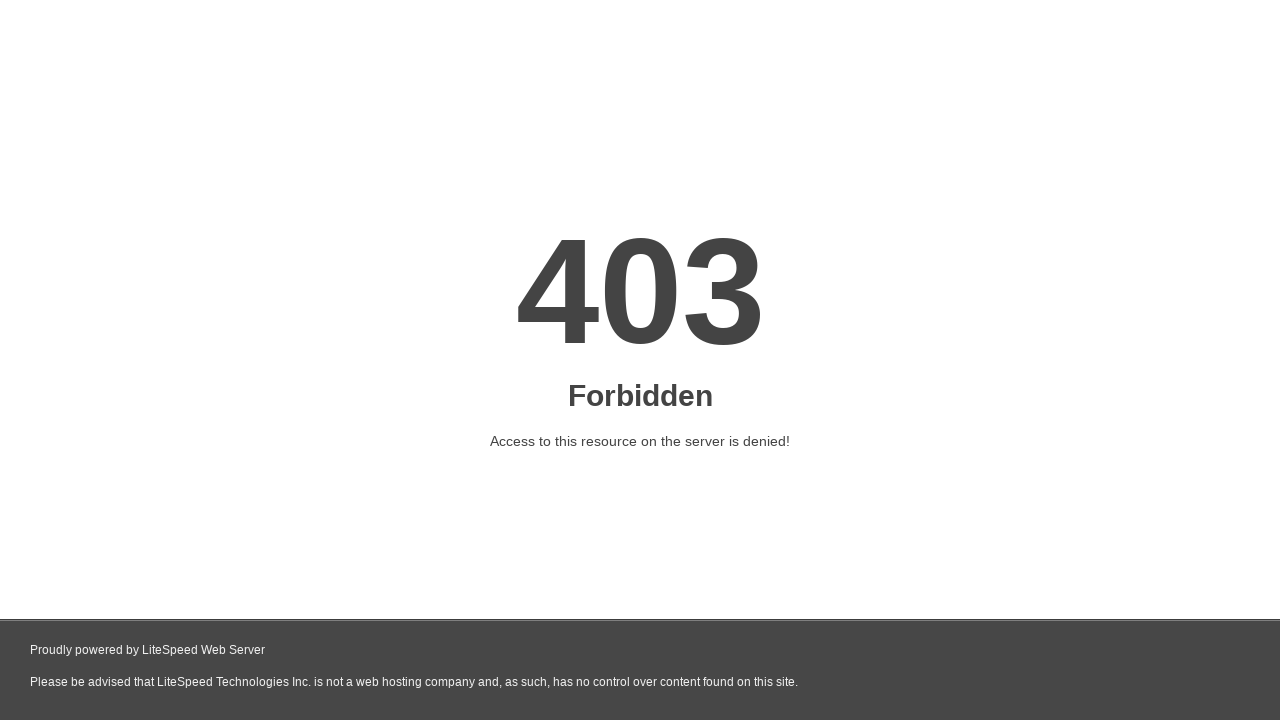

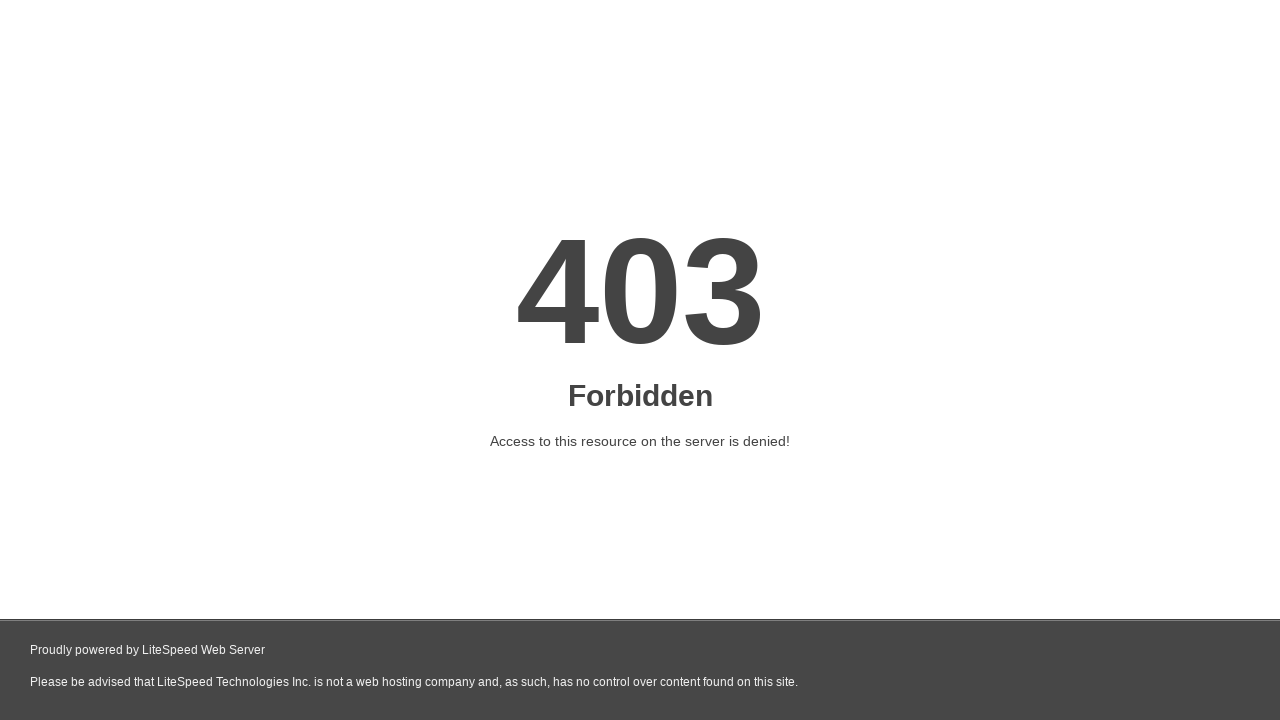